Tests various dropdown interactions including static dropdowns, passenger selection, auto-suggest fields, and checkbox selections on a travel booking form

Starting URL: https://rahulshettyacademy.com/dropdownsPractise/

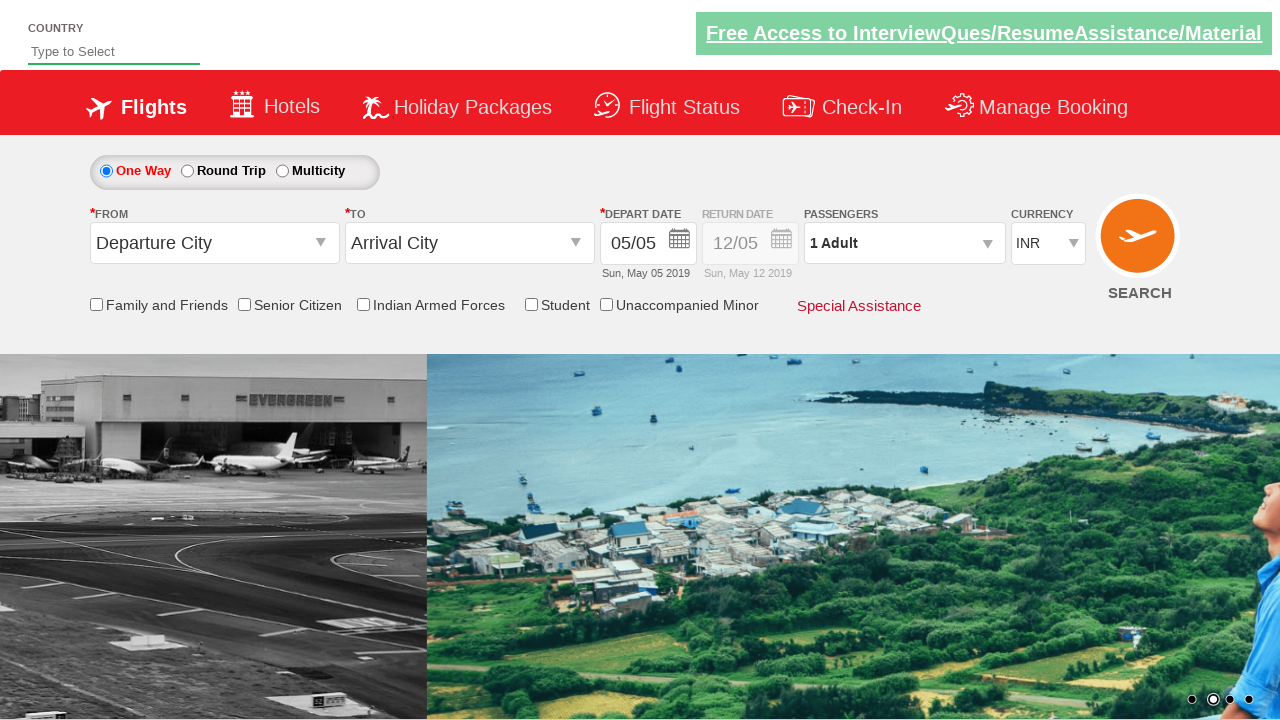

Selected currency dropdown option by index 3 on #ctl00_mainContent_DropDownListCurrency
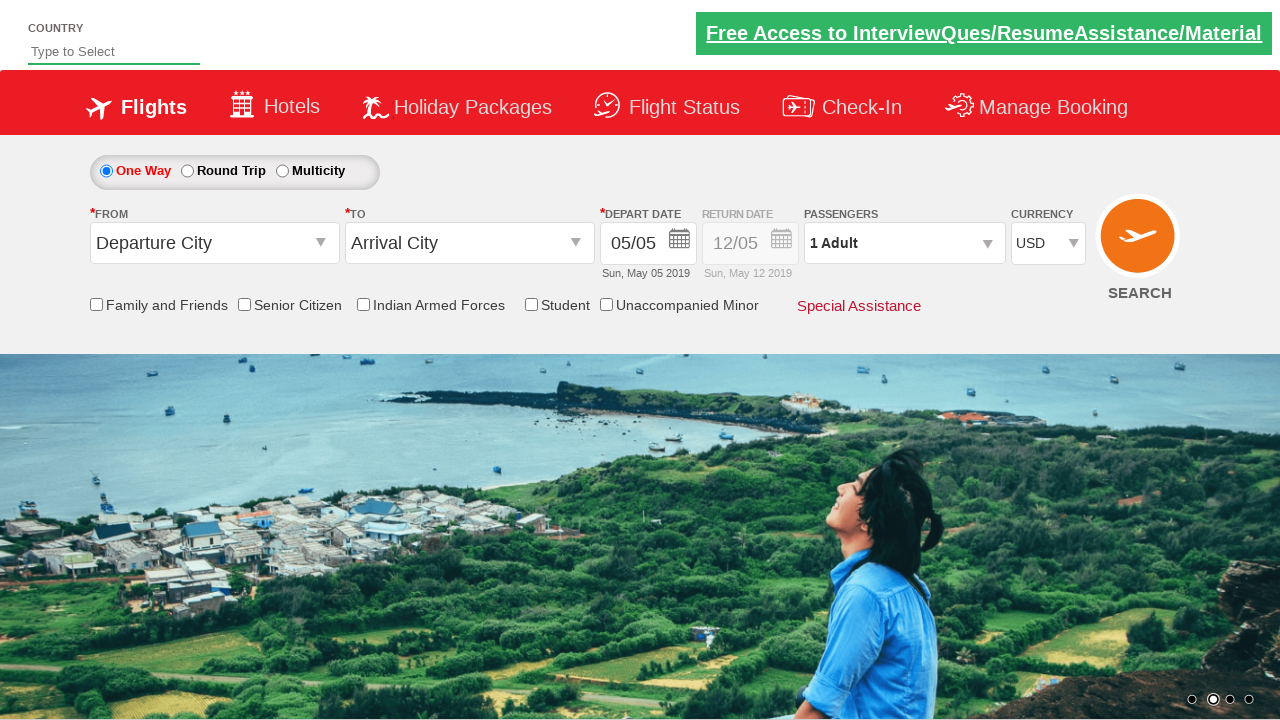

Selected AED currency from dropdown on #ctl00_mainContent_DropDownListCurrency
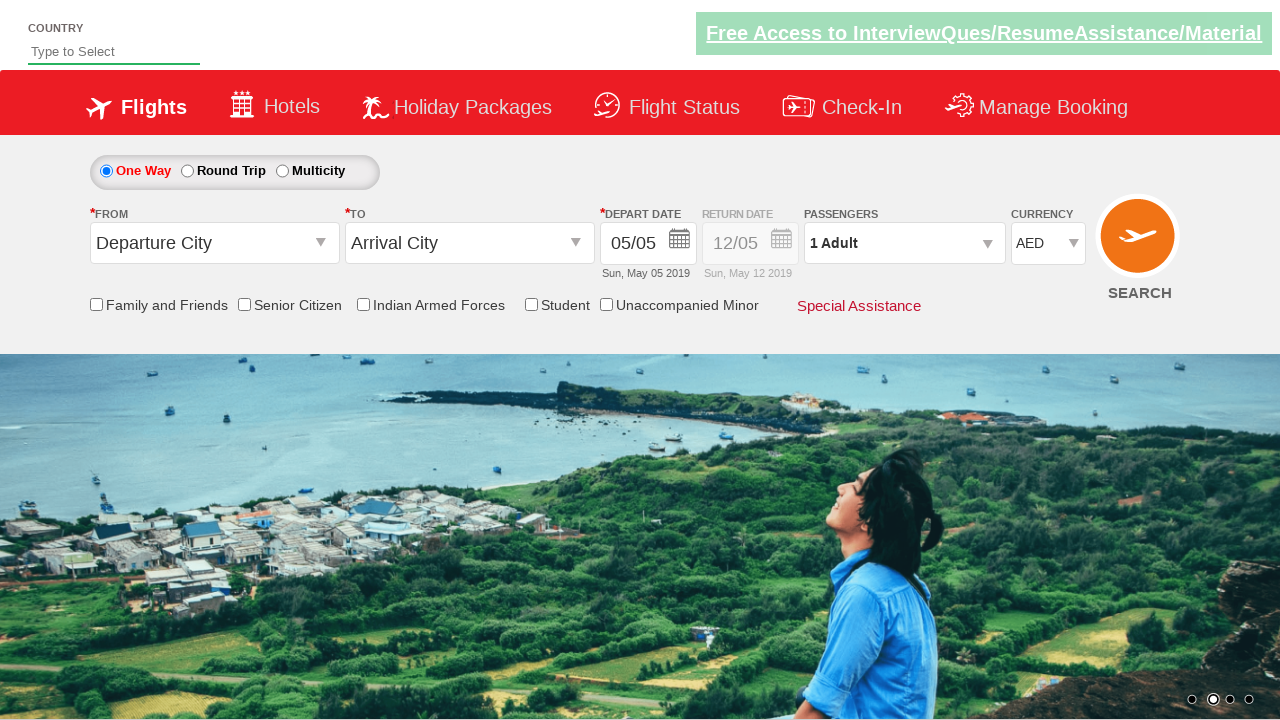

Opened passenger information dropdown at (904, 243) on div#divpaxinfo
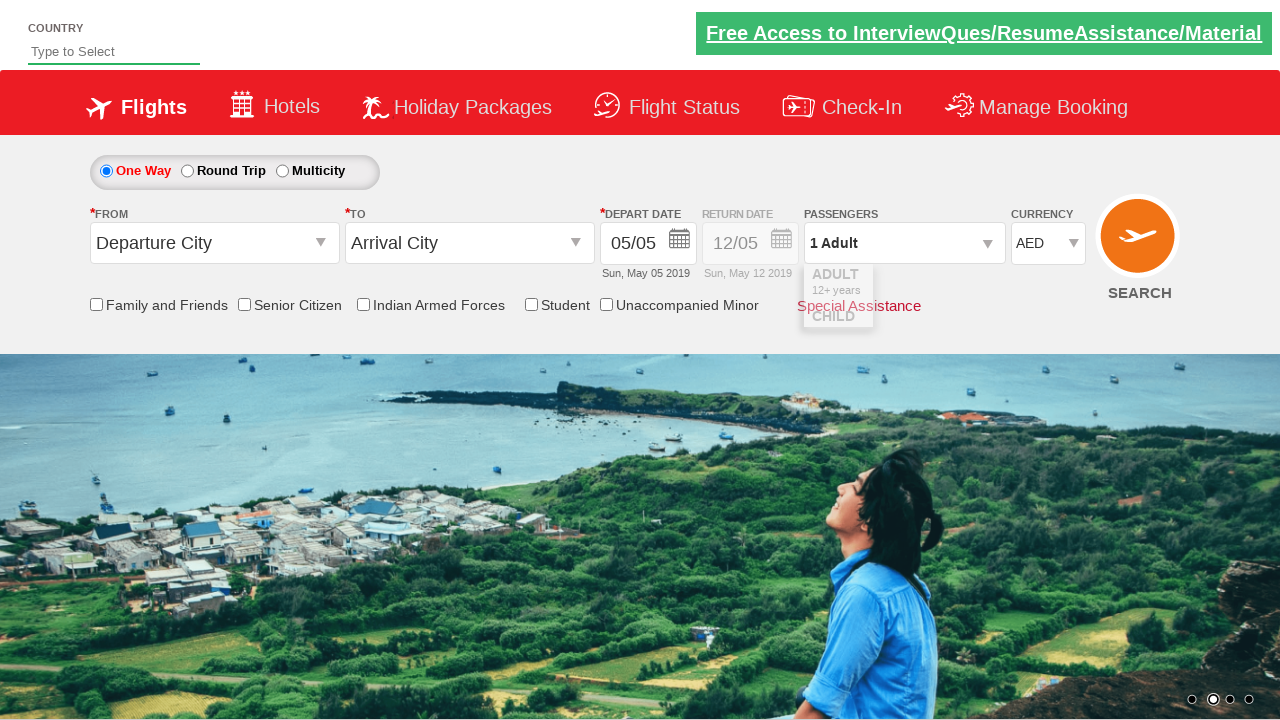

Incremented adult passenger count (iteration 1/4) at (982, 288) on span#hrefIncAdt
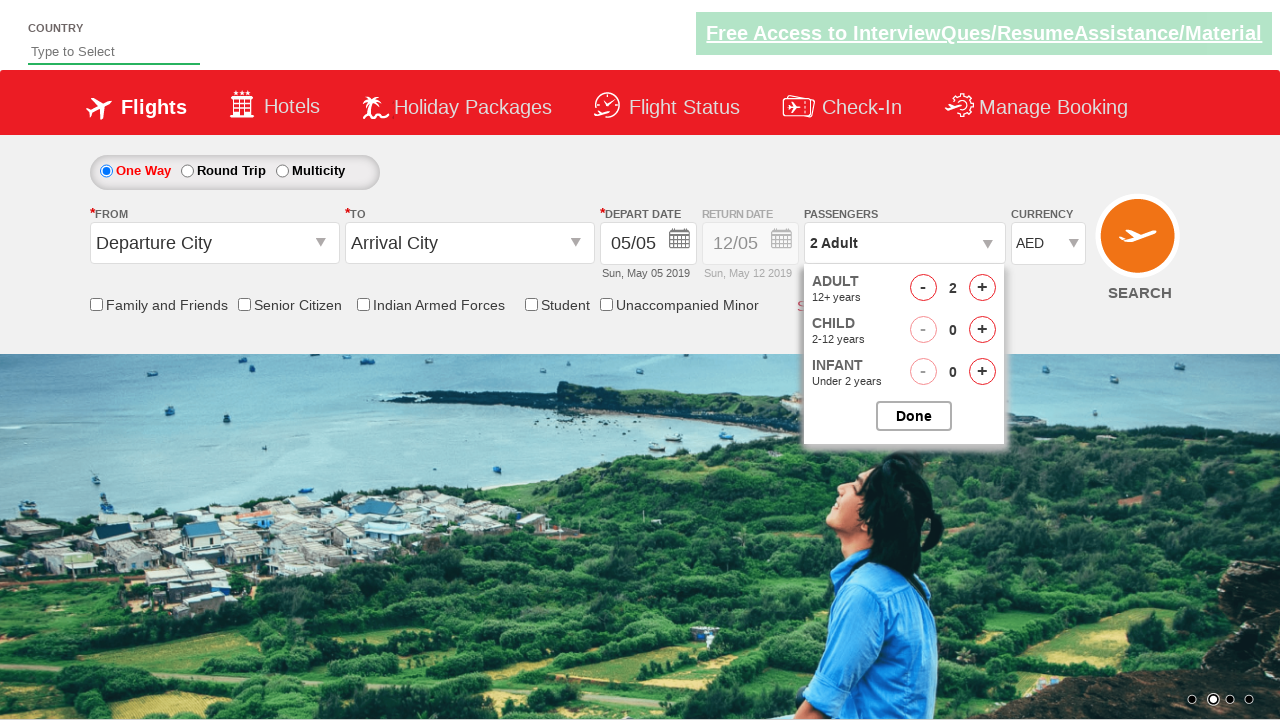

Incremented adult passenger count (iteration 2/4) at (982, 288) on span#hrefIncAdt
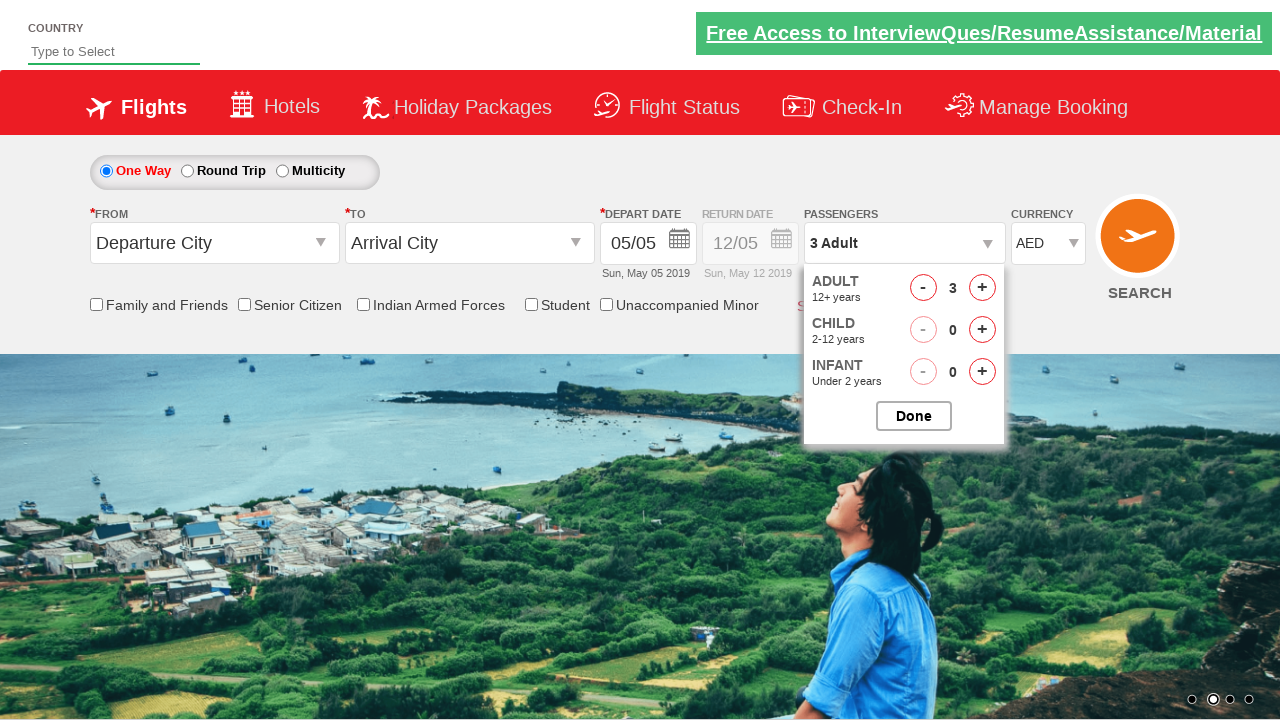

Incremented adult passenger count (iteration 3/4) at (982, 288) on span#hrefIncAdt
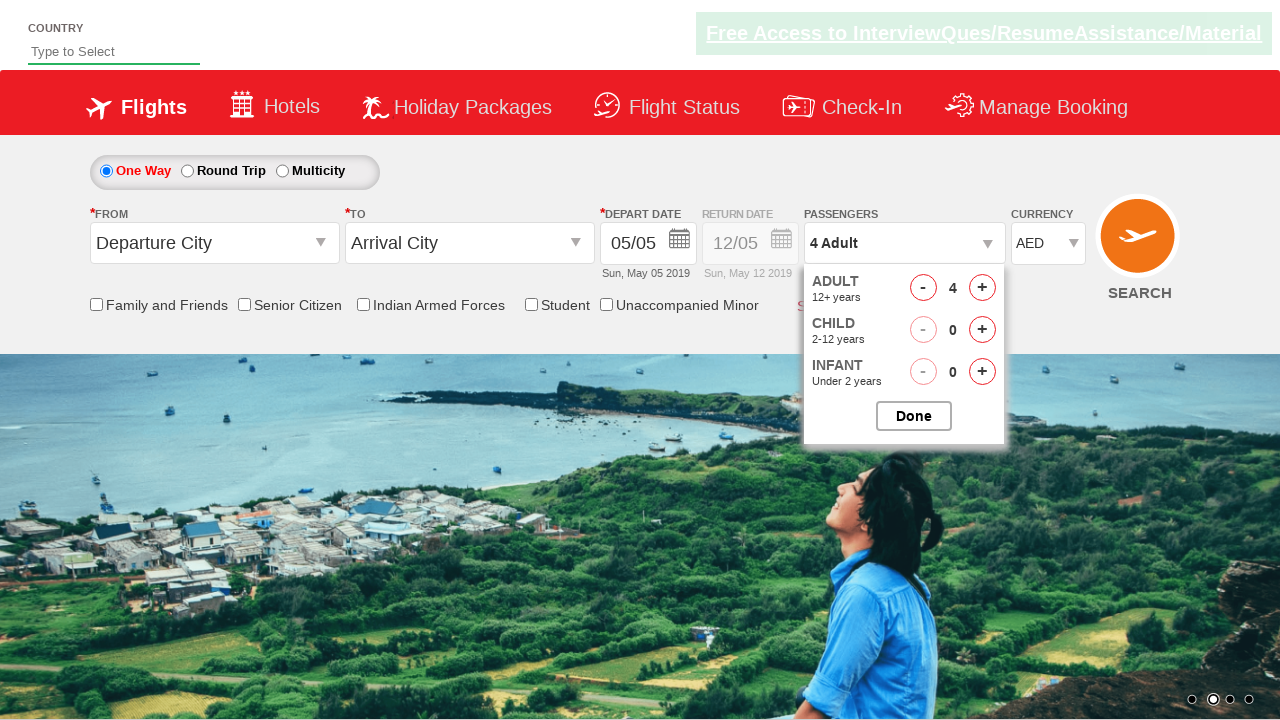

Incremented adult passenger count (iteration 4/4) at (982, 288) on span#hrefIncAdt
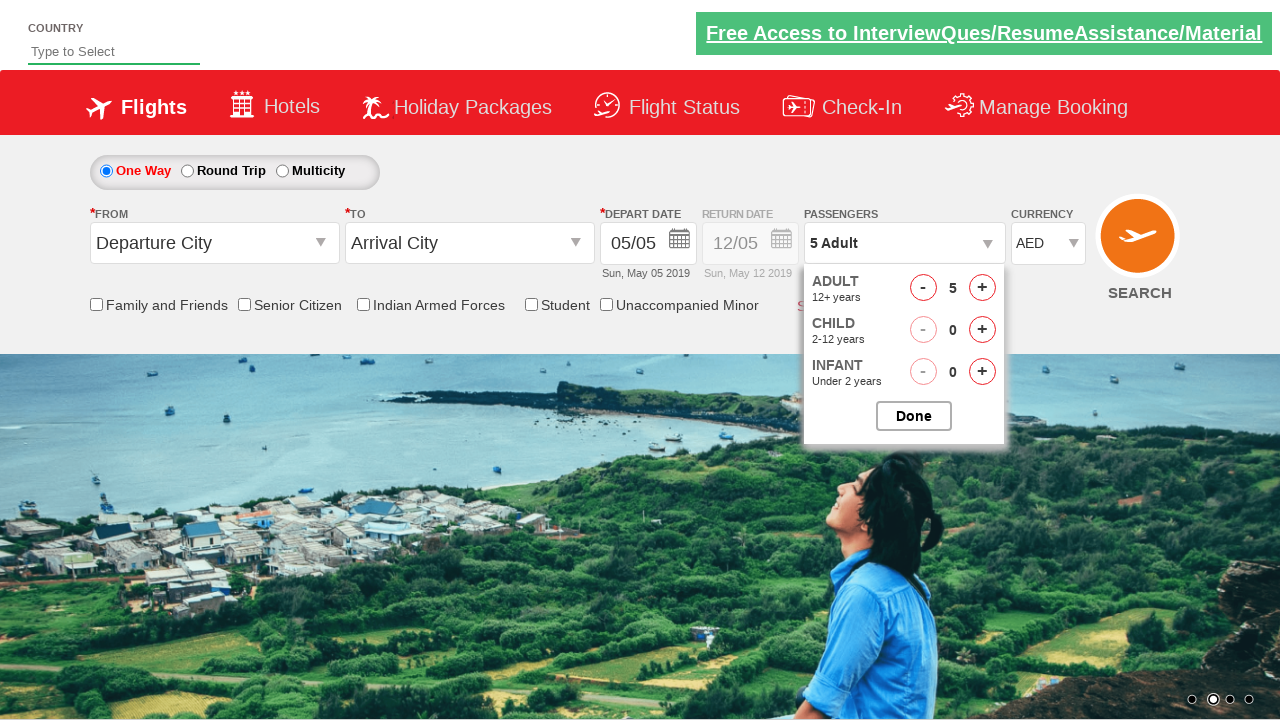

Closed passenger selection dropdown at (914, 416) on input#btnclosepaxoption
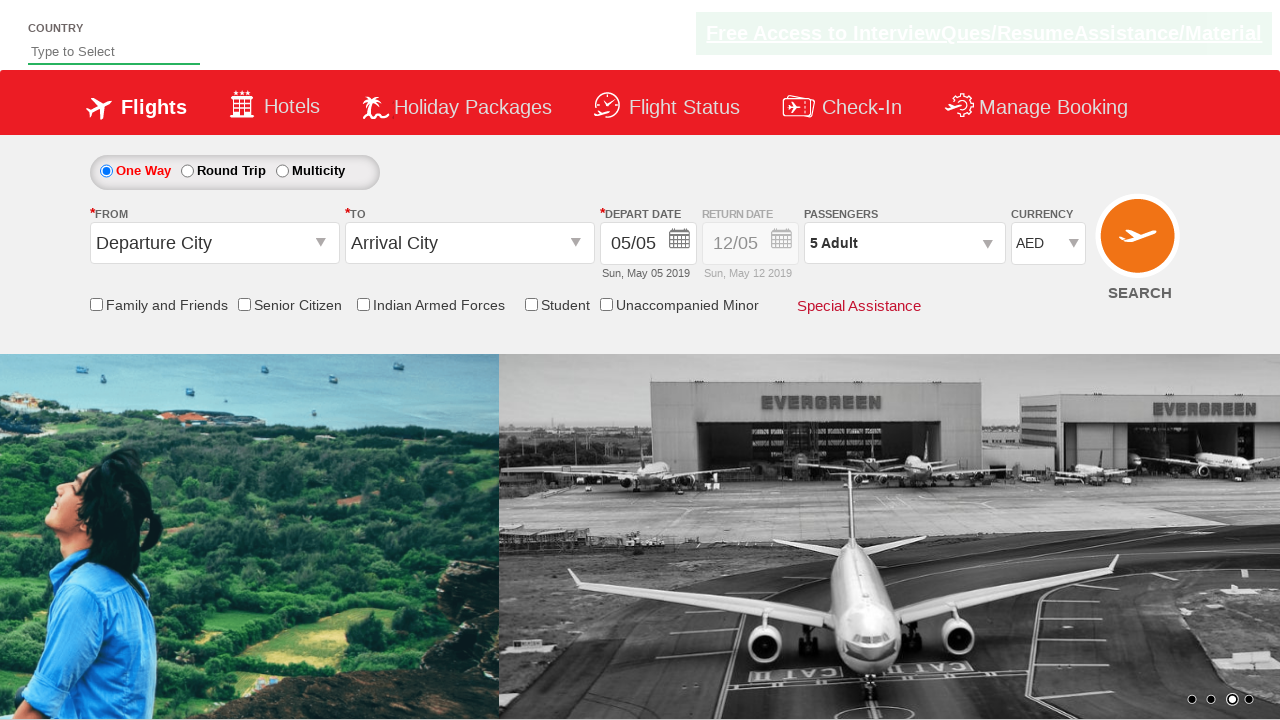

Typed 'aus' in auto-suggest field on input#autosuggest
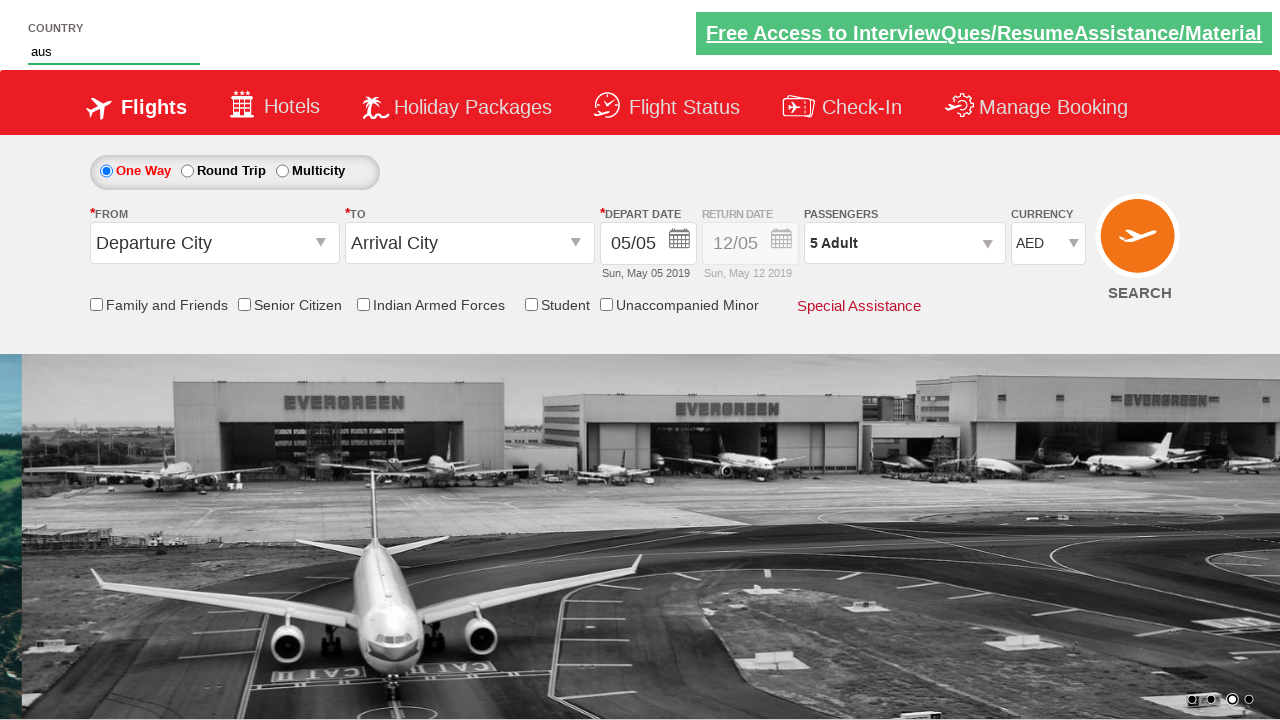

Auto-suggest dropdown options loaded
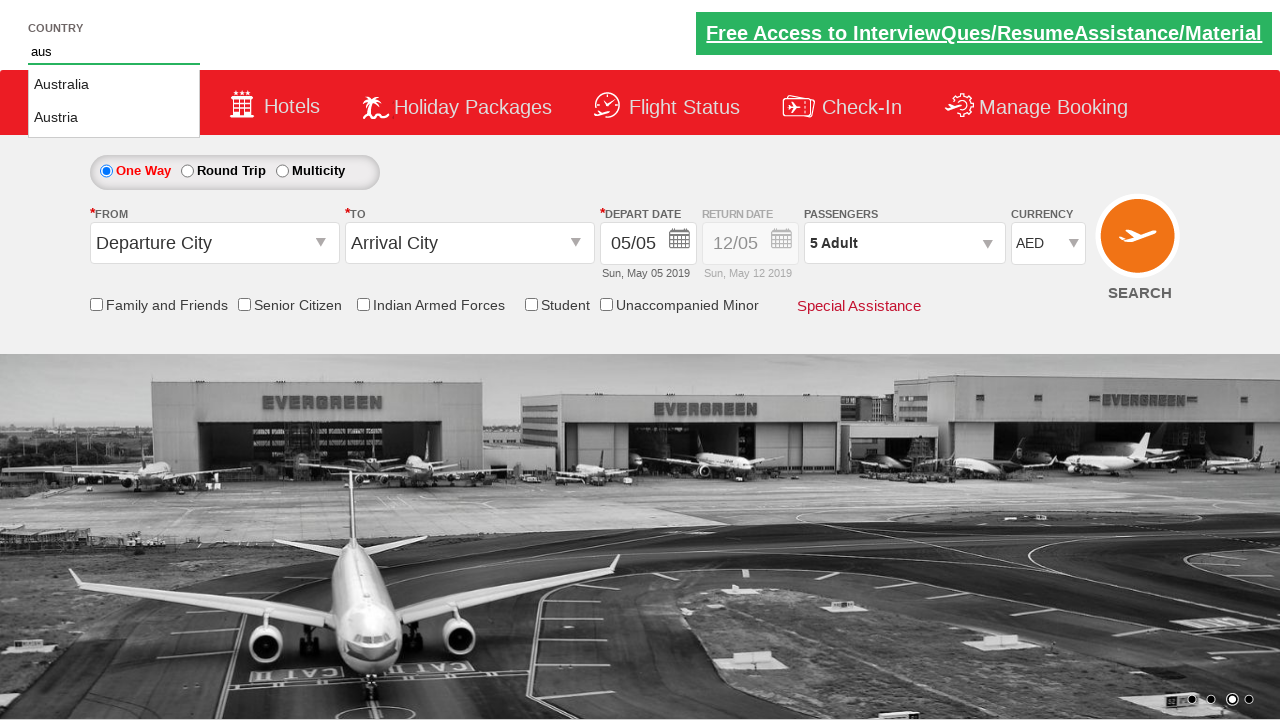

Selected 'Austria' from auto-suggest options at (114, 118) on li.ui-menu-item a >> nth=1
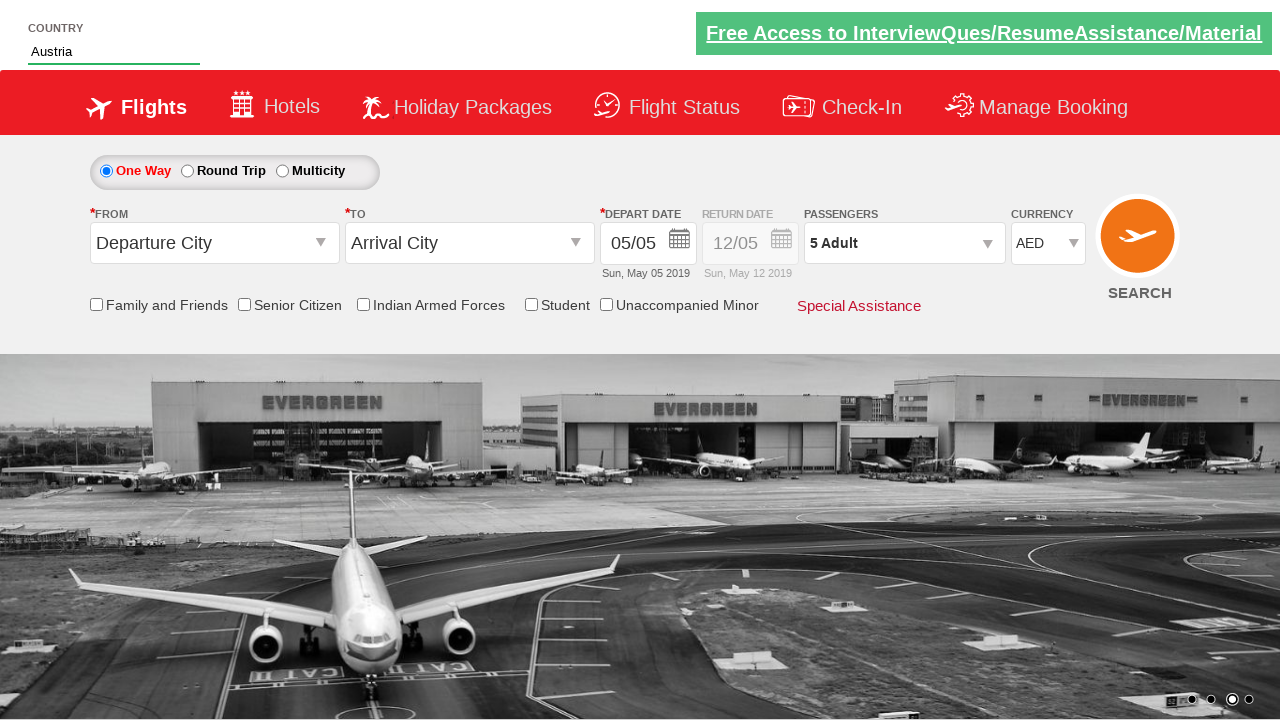

Clicked senior citizen discount checkbox at (244, 304) on input#ctl00_mainContent_chk_SeniorCitizenDiscount
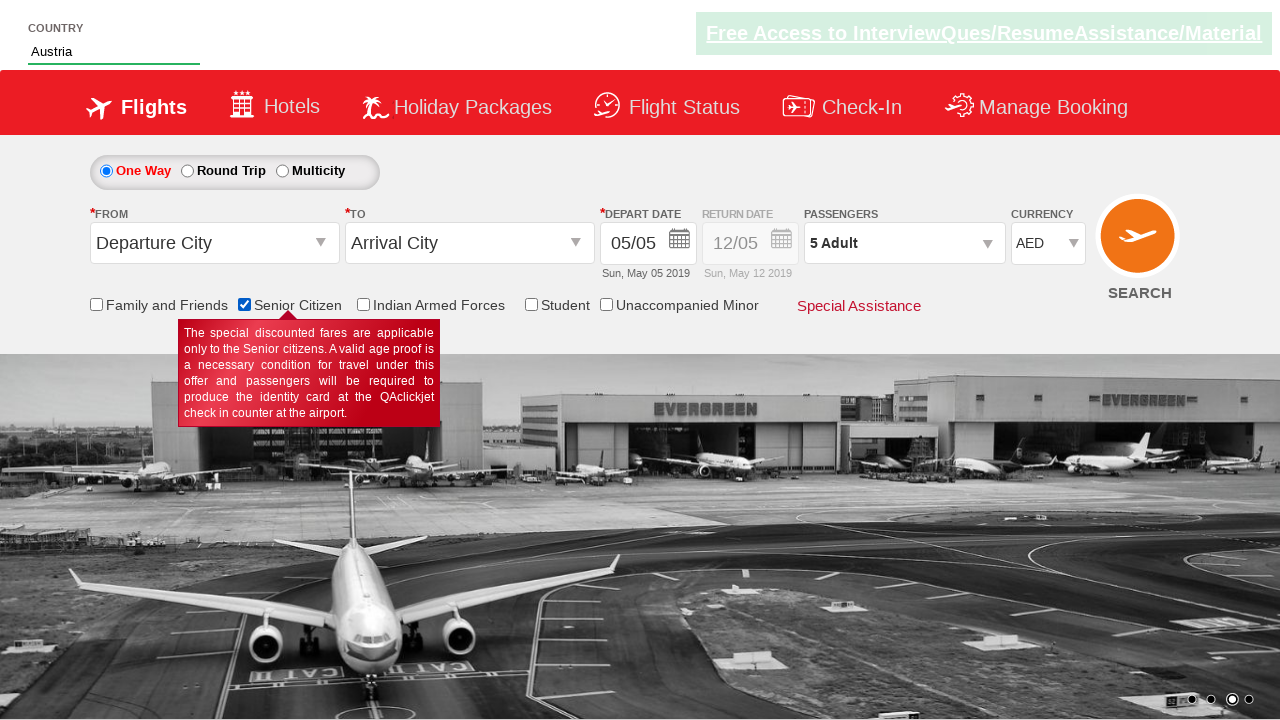

Verified senior citizen checkbox is selected: True
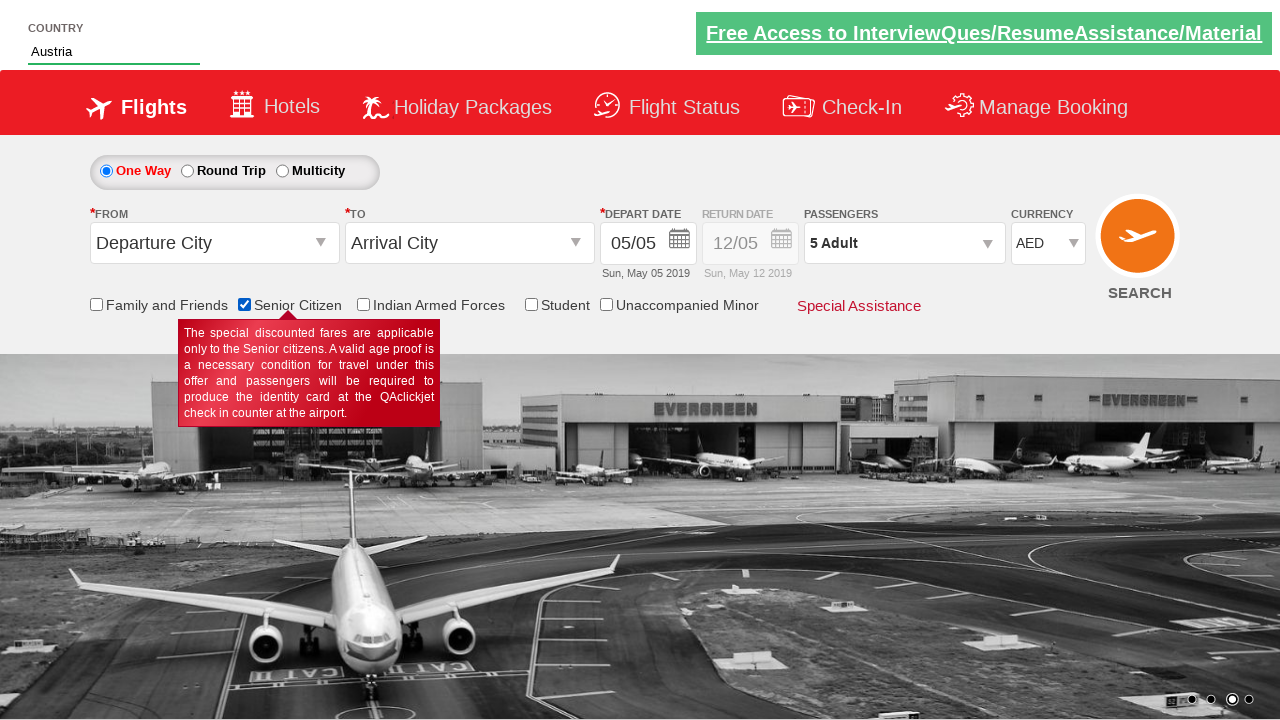

Counted total checkboxes on page: 6
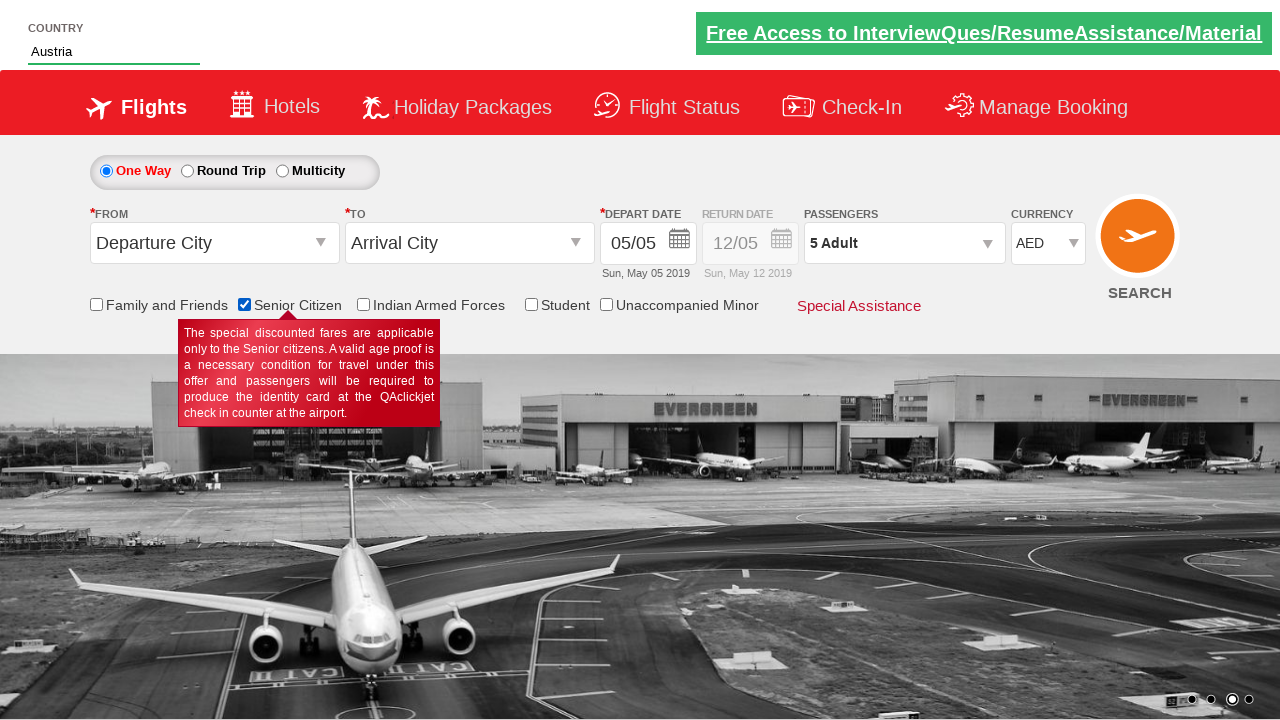

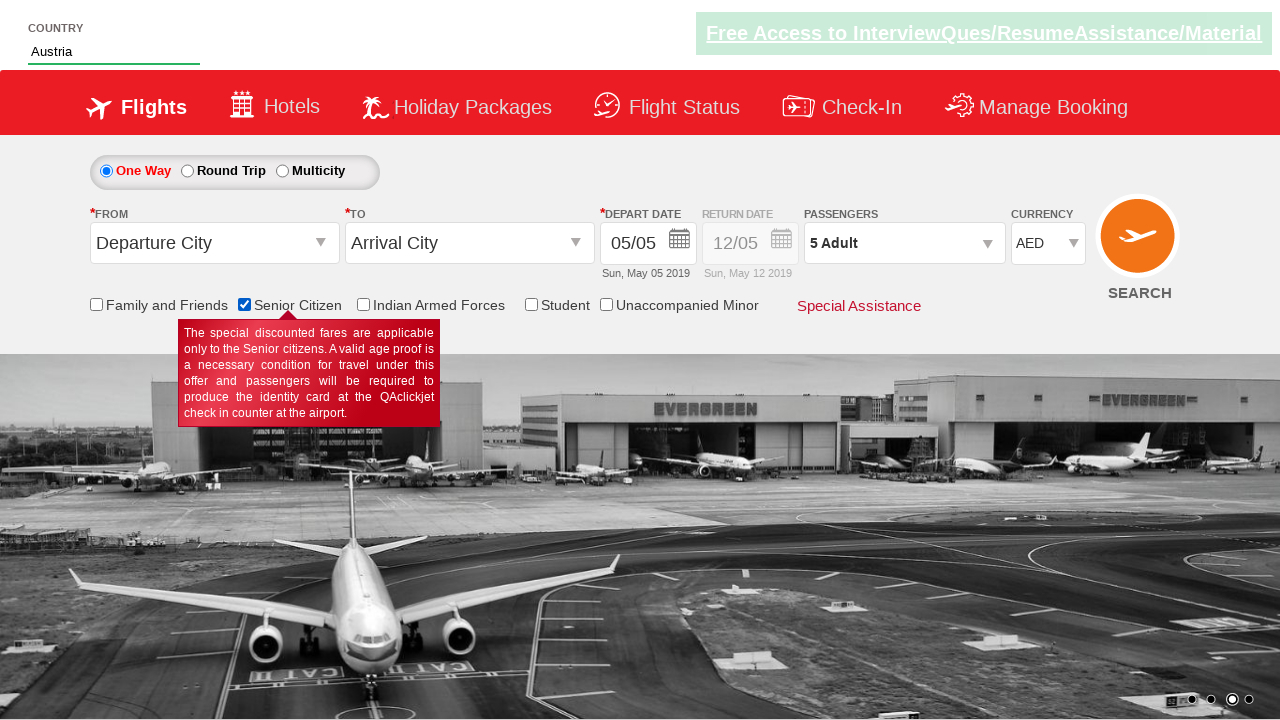